Tests JavaScript Prompt popup by clicking the JS Prompt button, dismissing the alert without entering text, and verifying the result message shows null was entered.

Starting URL: https://the-internet.herokuapp.com/javascript_alerts

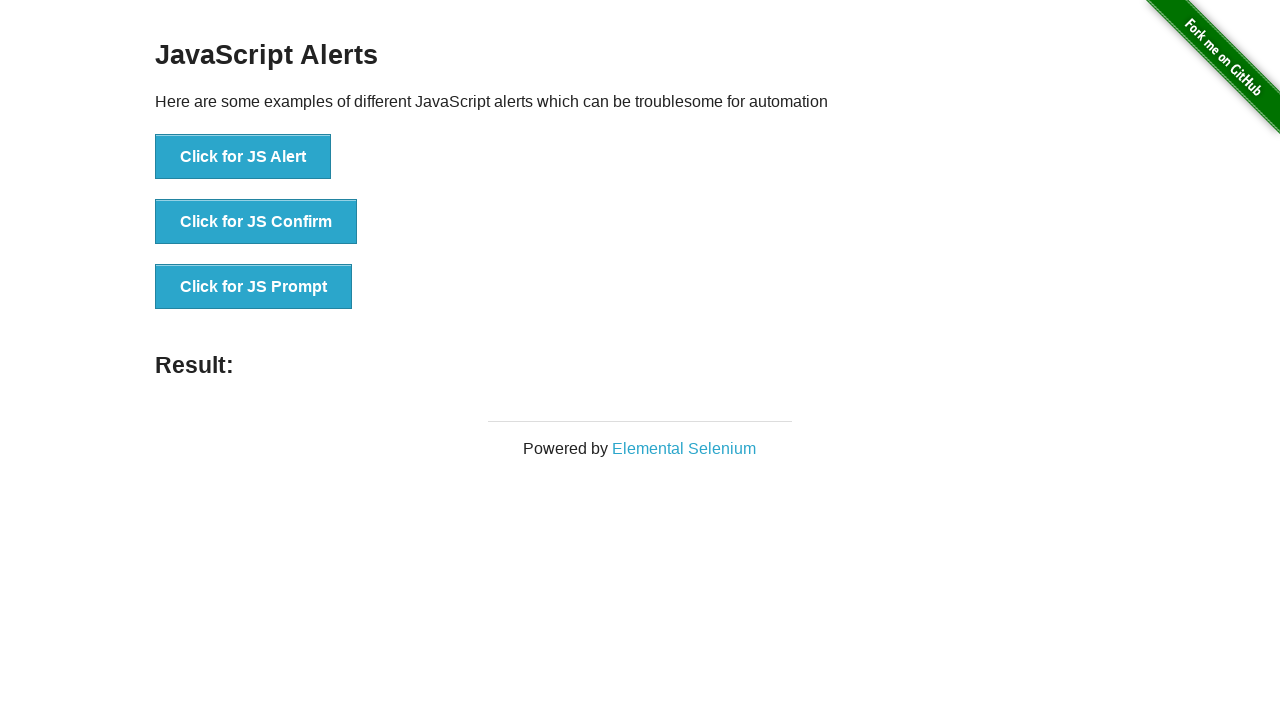

Set up dialog handler to dismiss prompts
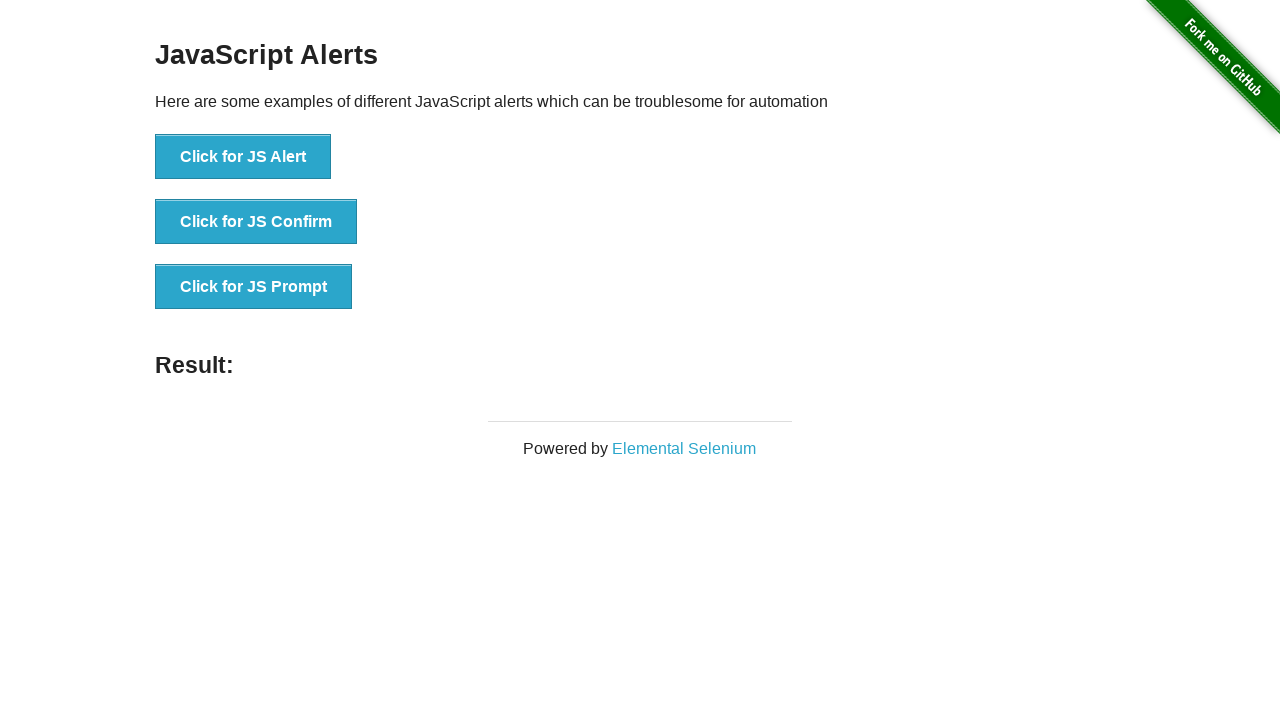

Clicked JS Prompt button to open JavaScript prompt dialog at (254, 287) on button[onclick*=jsPrompt]
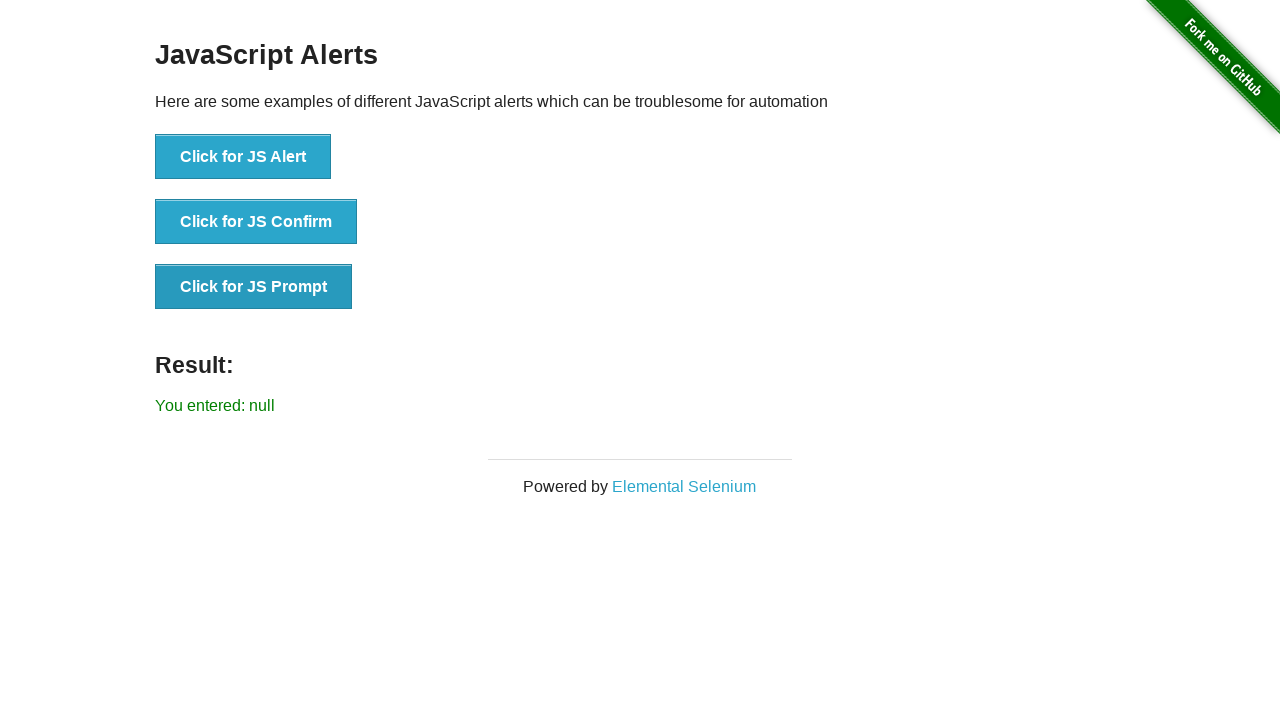

Result message appeared showing null was entered after dismissing prompt
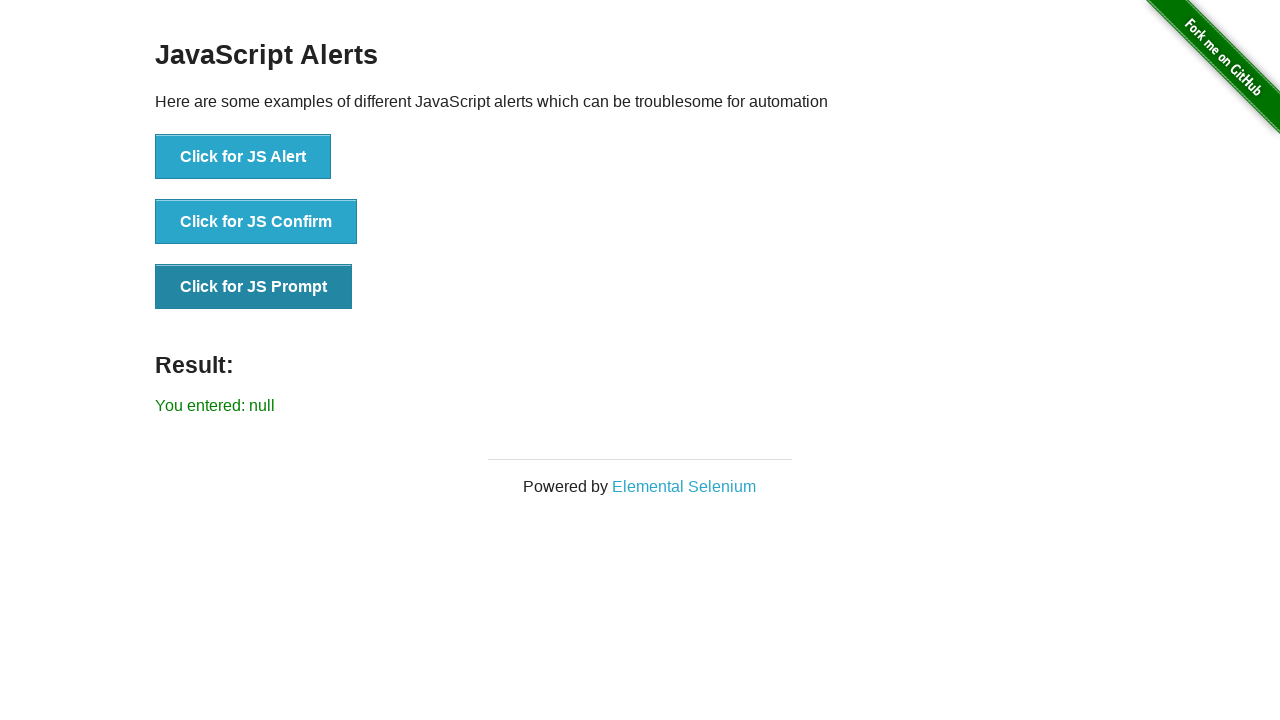

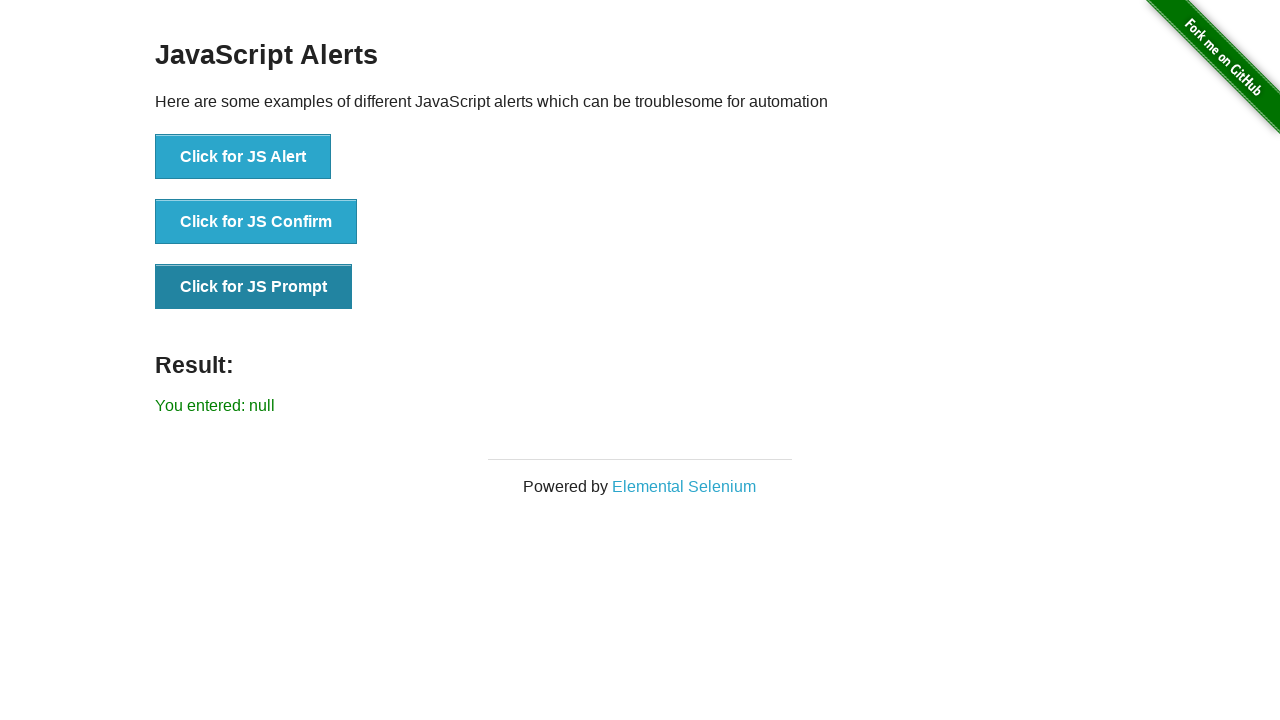